Tests the clear command functionality by clearing a textbox and a textarea element on the page

Starting URL: https://omayo.blogspot.com/

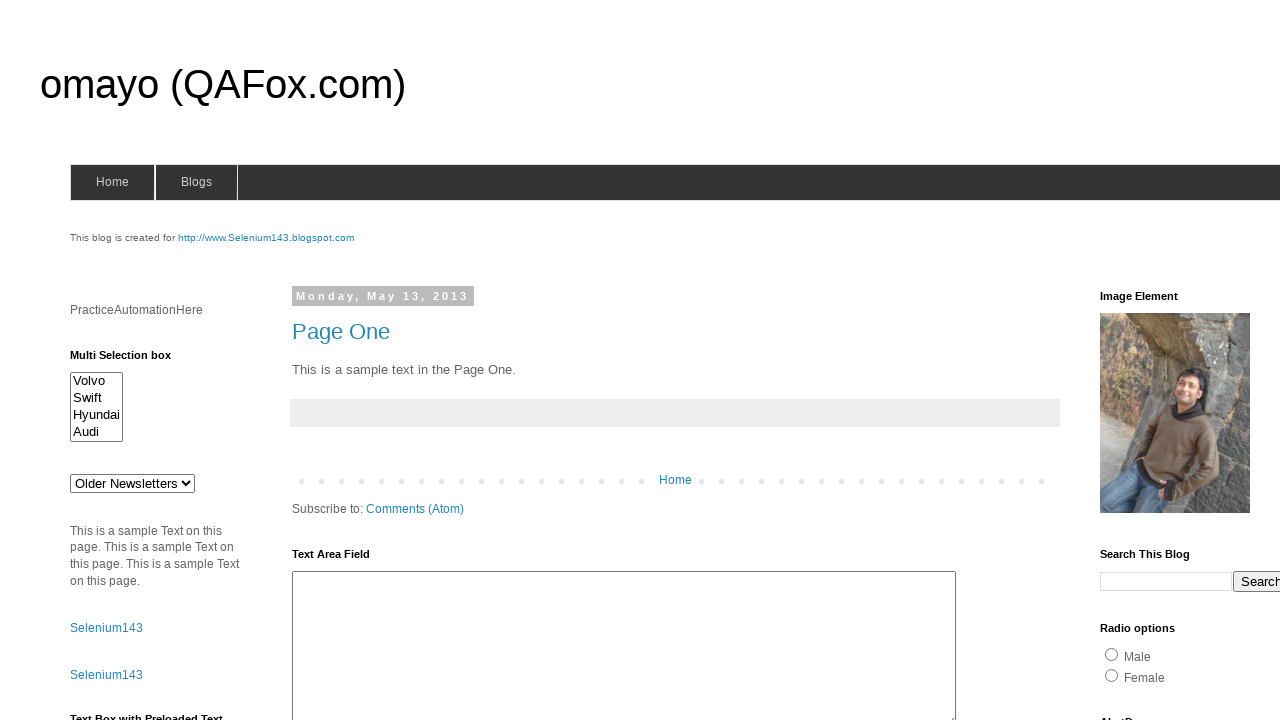

Cleared the textbox element on #textbox1
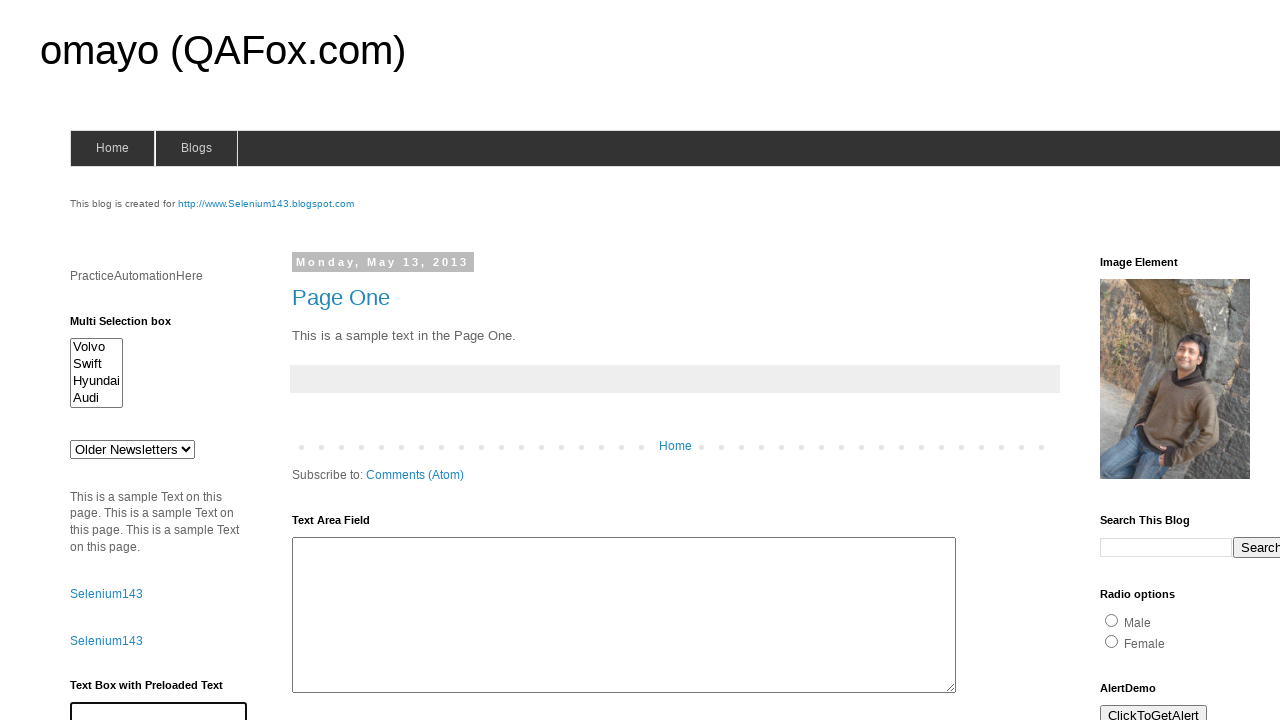

Cleared the textarea element on div[id='HTML11'] textarea
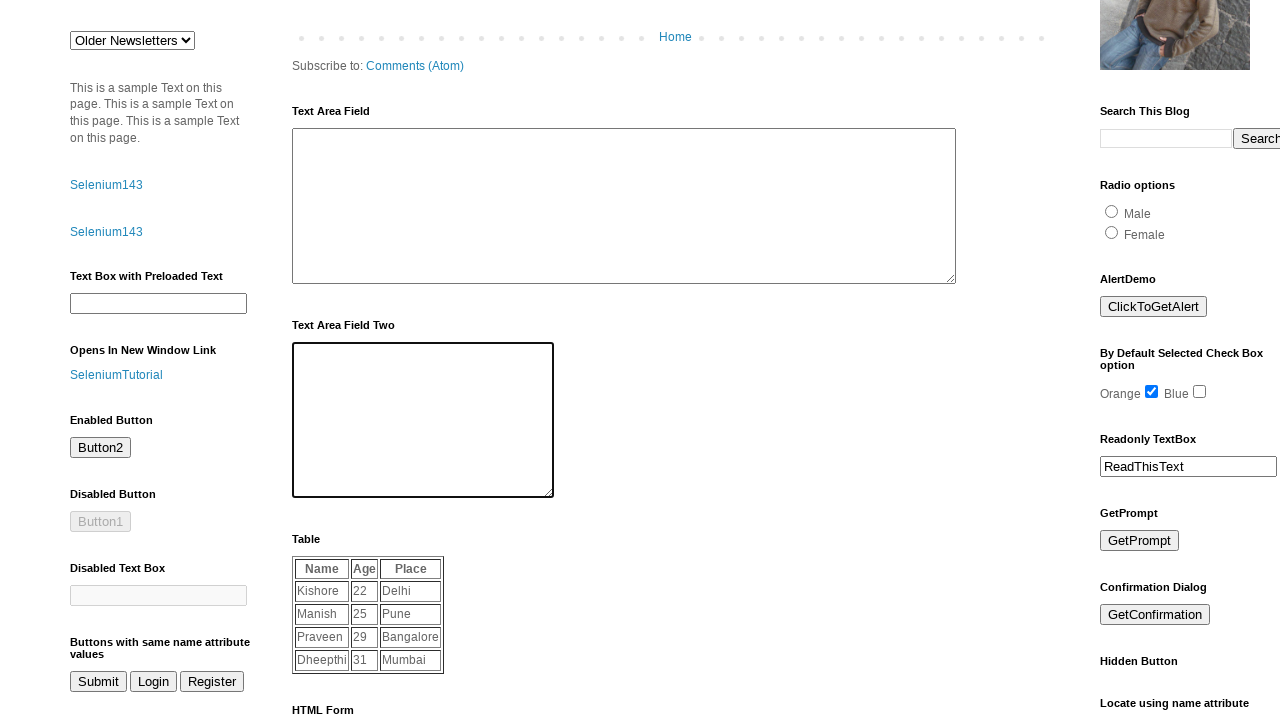

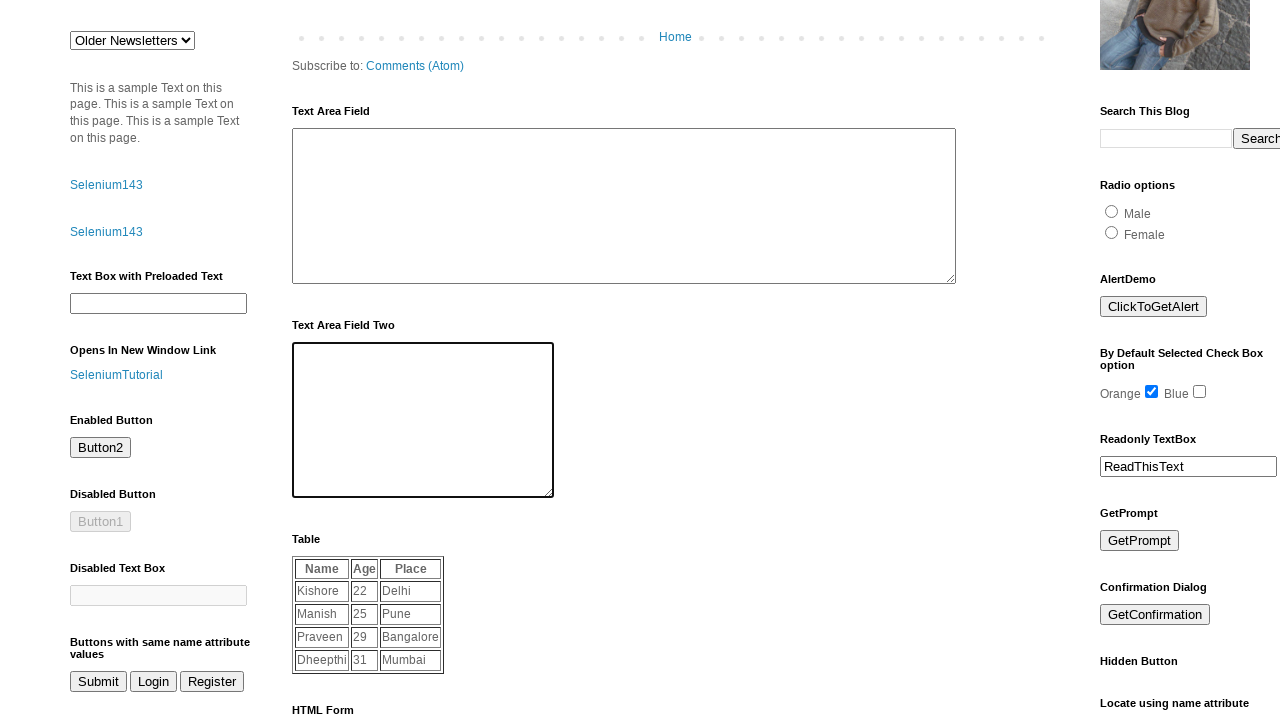